Tests horizontal slider interaction by clicking, holding, and dragging the slider element by a fixed offset to change its value.

Starting URL: https://the-internet.herokuapp.com/horizontal_slider

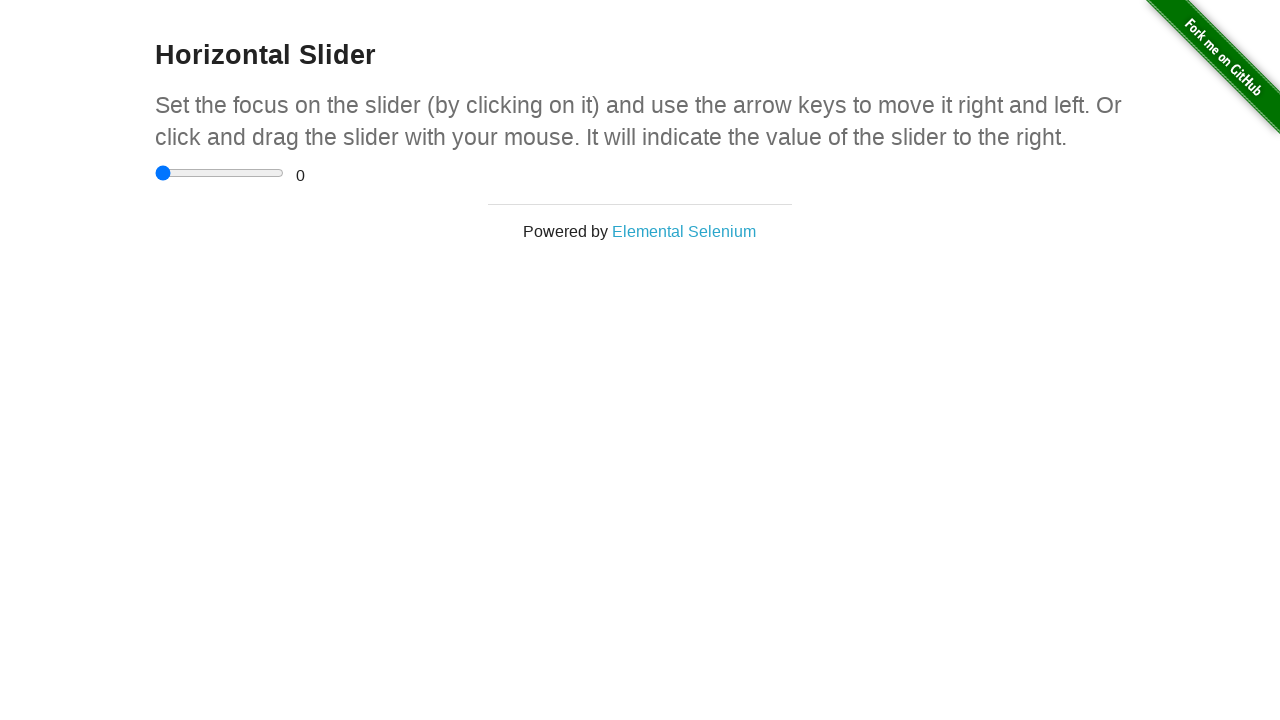

Navigated to Heroku horizontal slider page
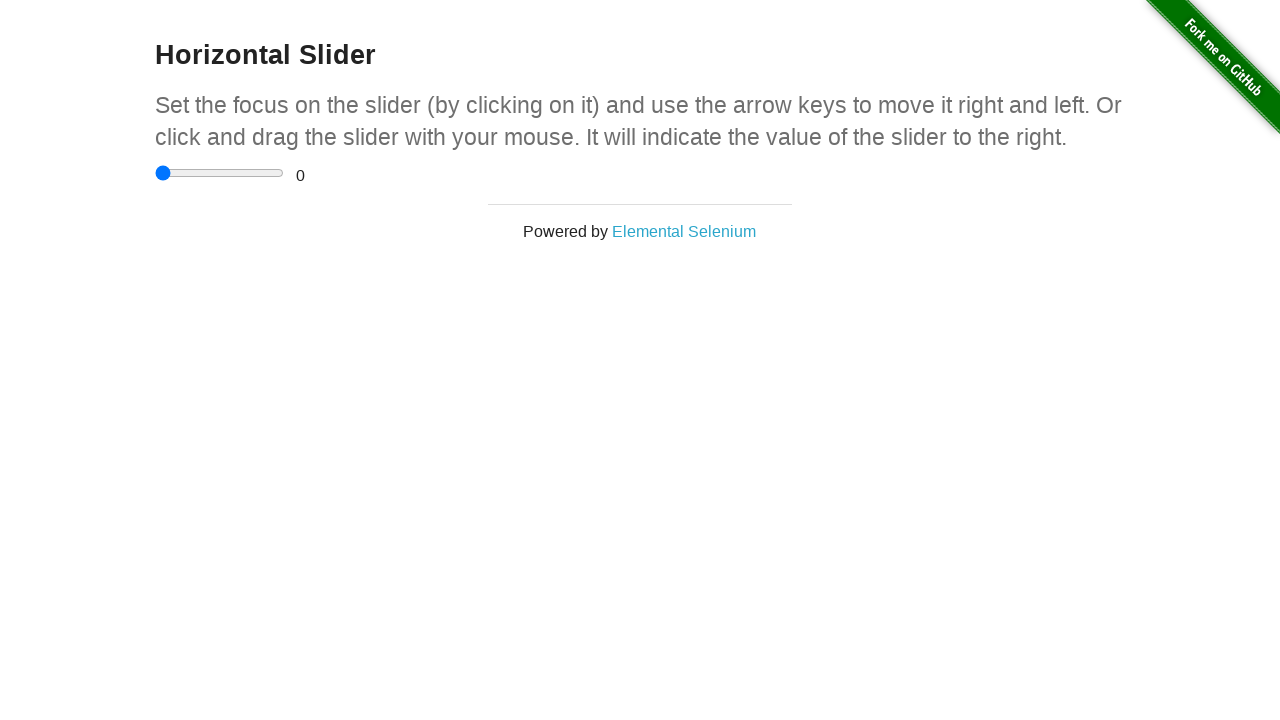

Located the horizontal slider element
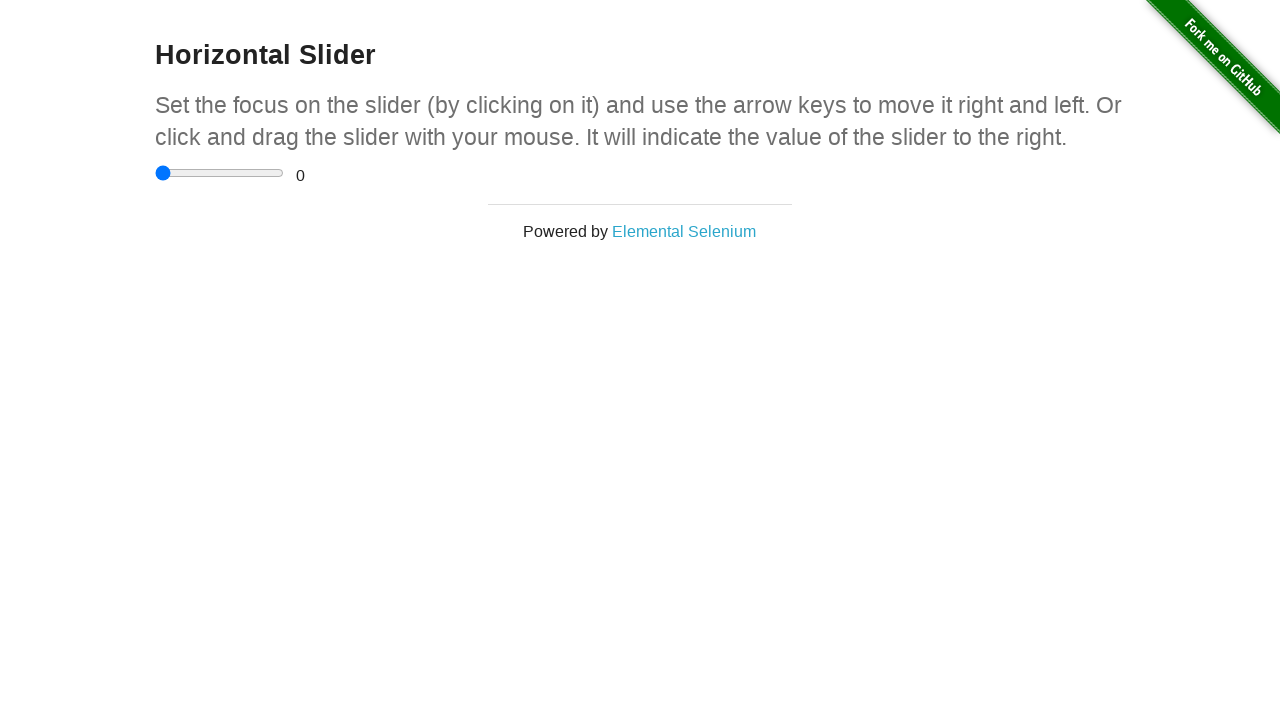

Retrieved bounding box of slider element
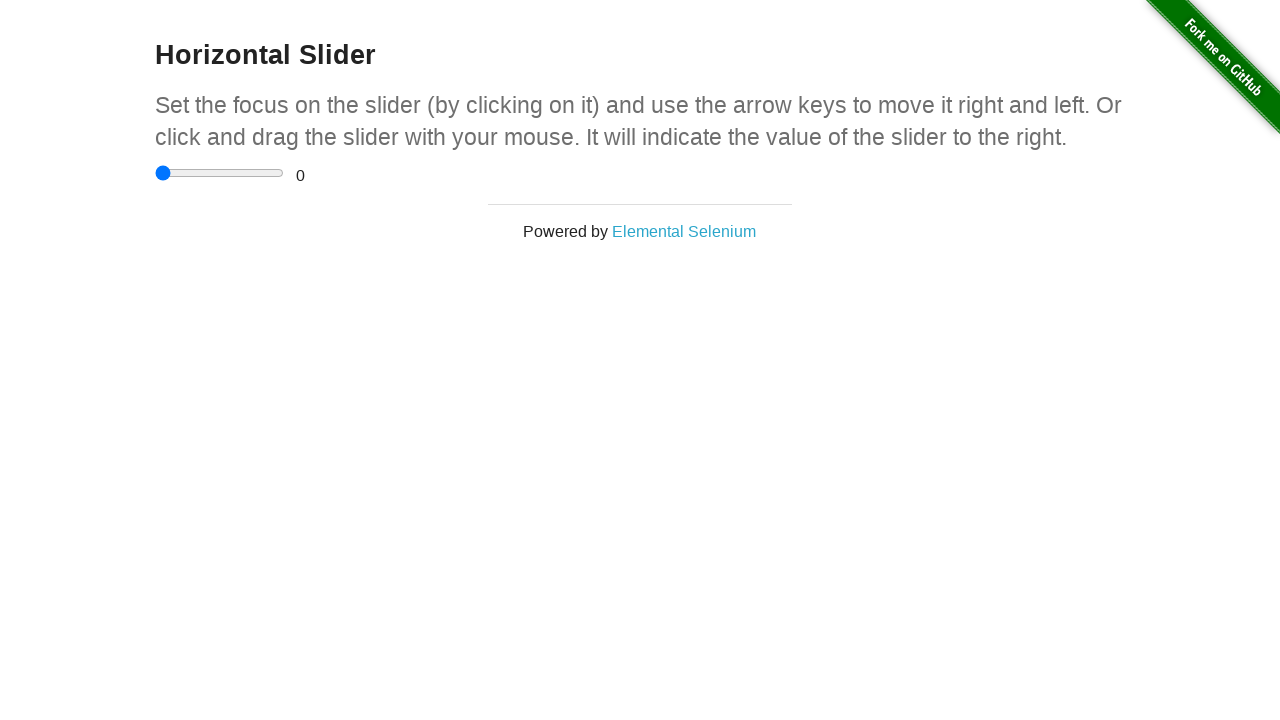

Calculated slider center position for drag operation
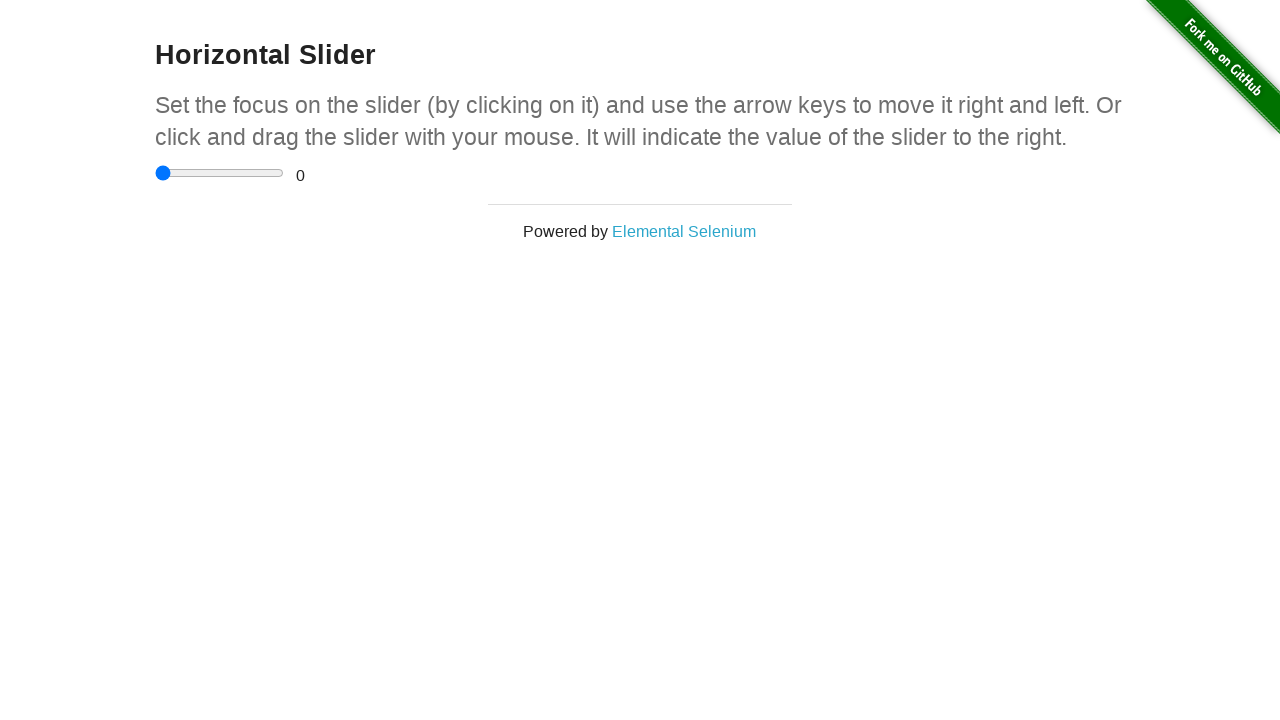

Moved mouse to slider center position at (220, 173)
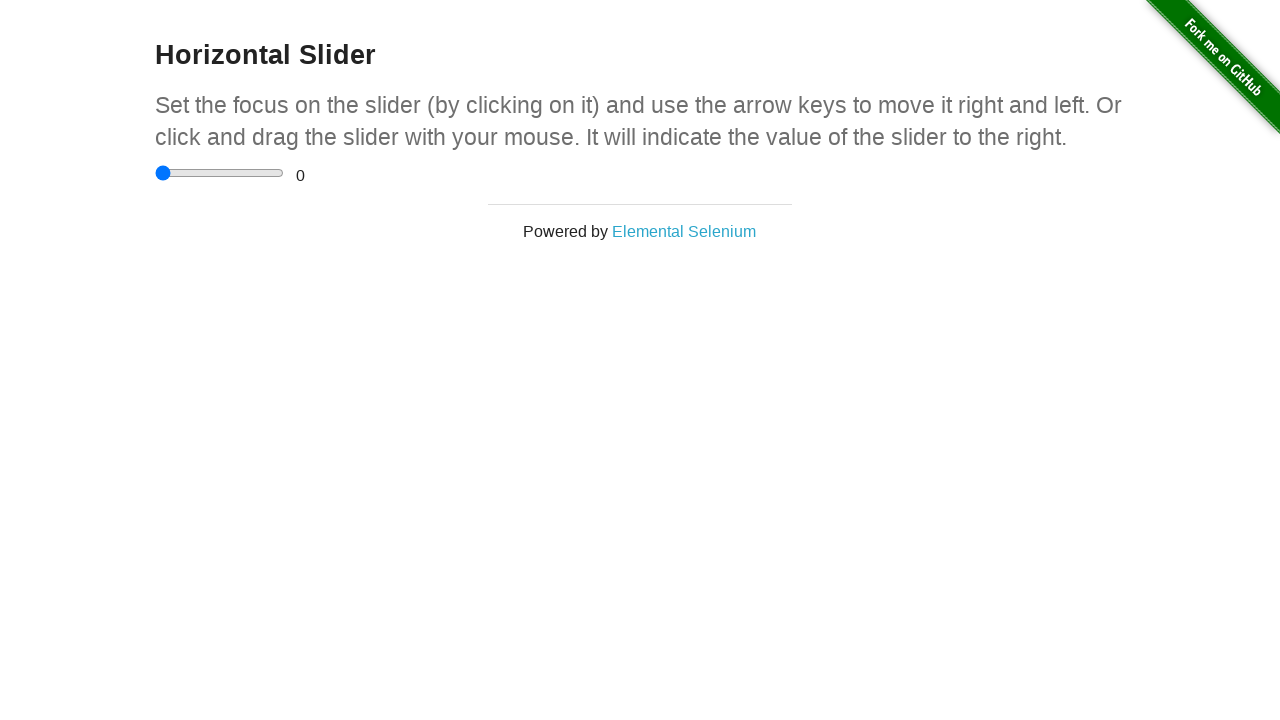

Pressed mouse button down on slider at (220, 173)
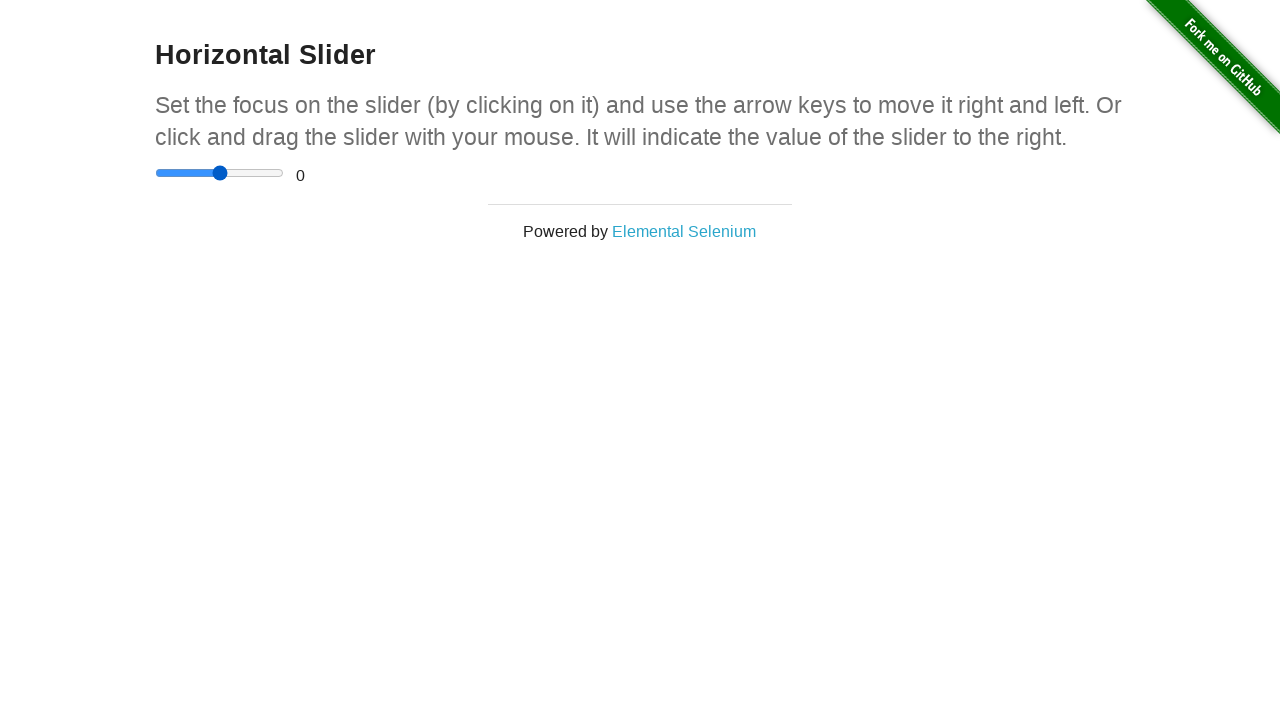

Dragged slider 10 pixels to the right at (230, 173)
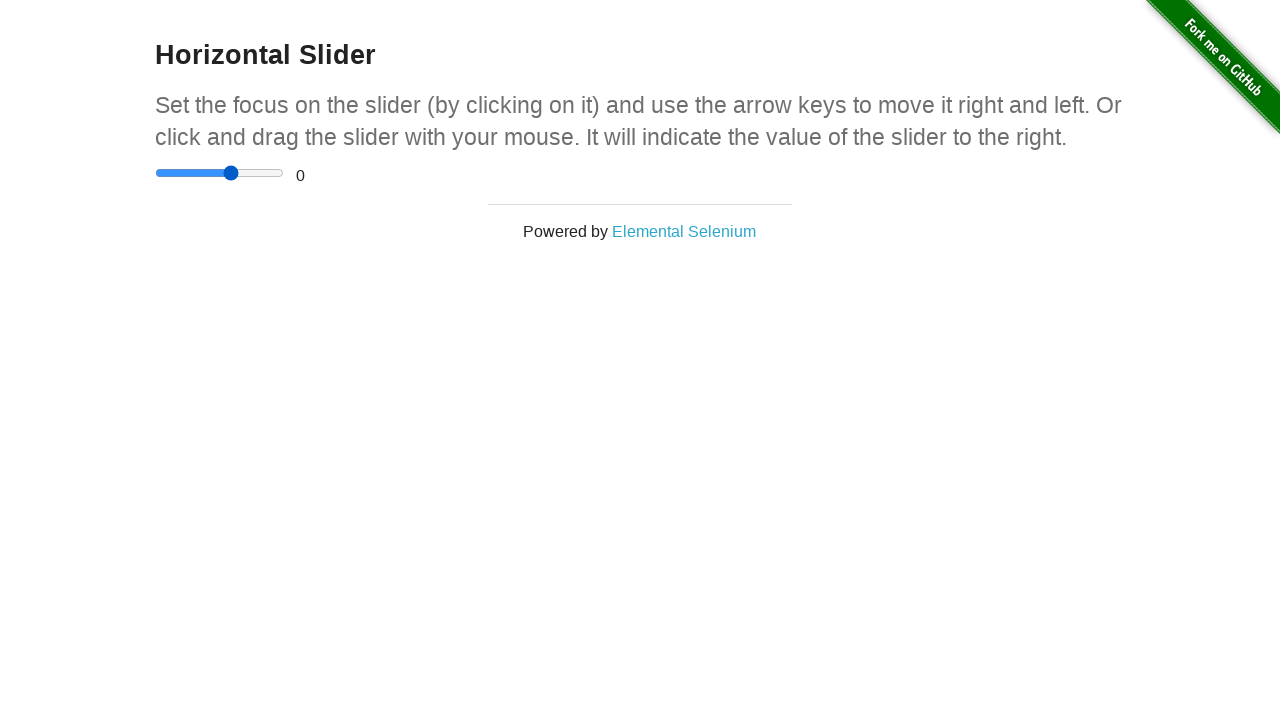

Released mouse button to complete slider drag operation at (230, 173)
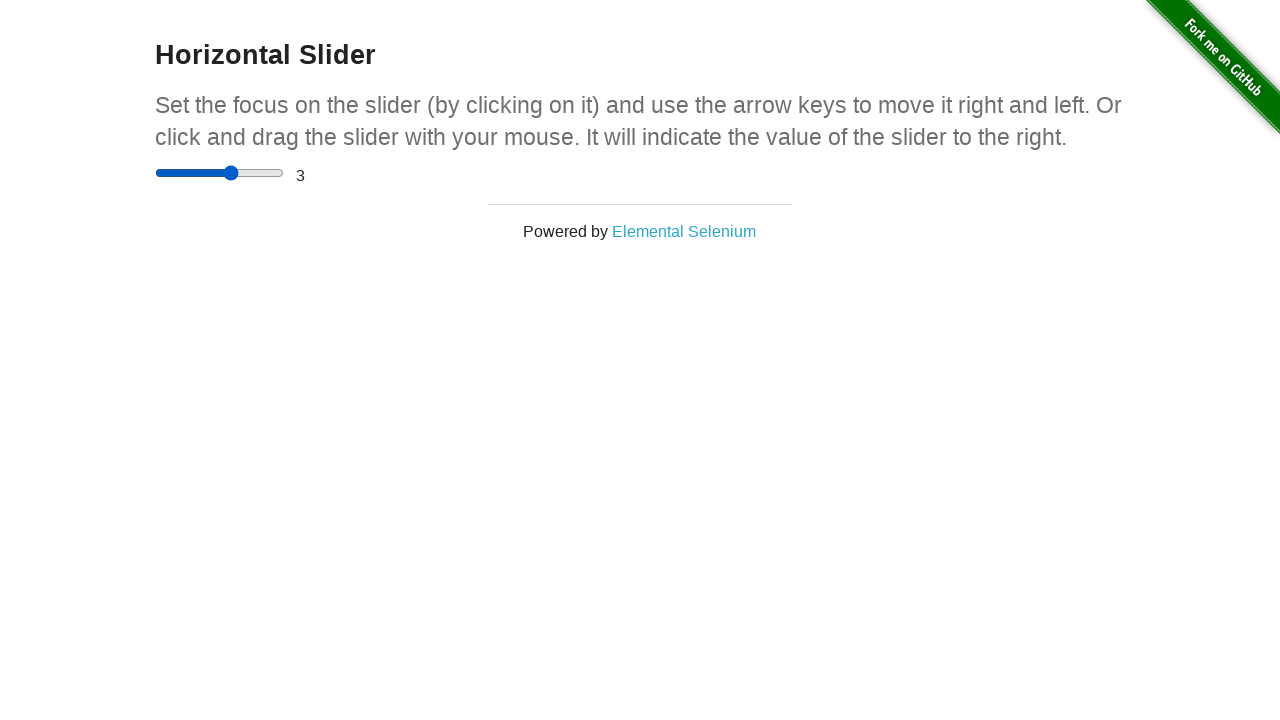

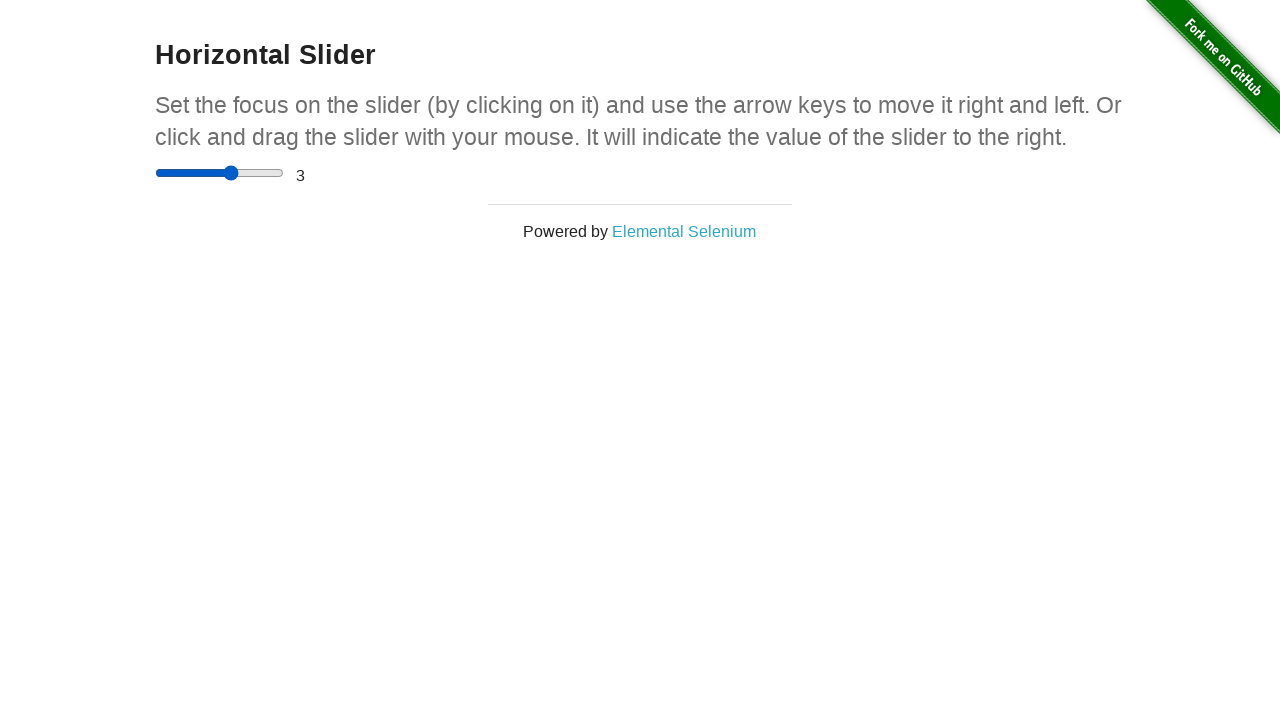